Navigates to the Jelly Belly single flavors product page and waits for content to load

Starting URL: https://www.jellybelly.com/jelly-belly-single-flavors

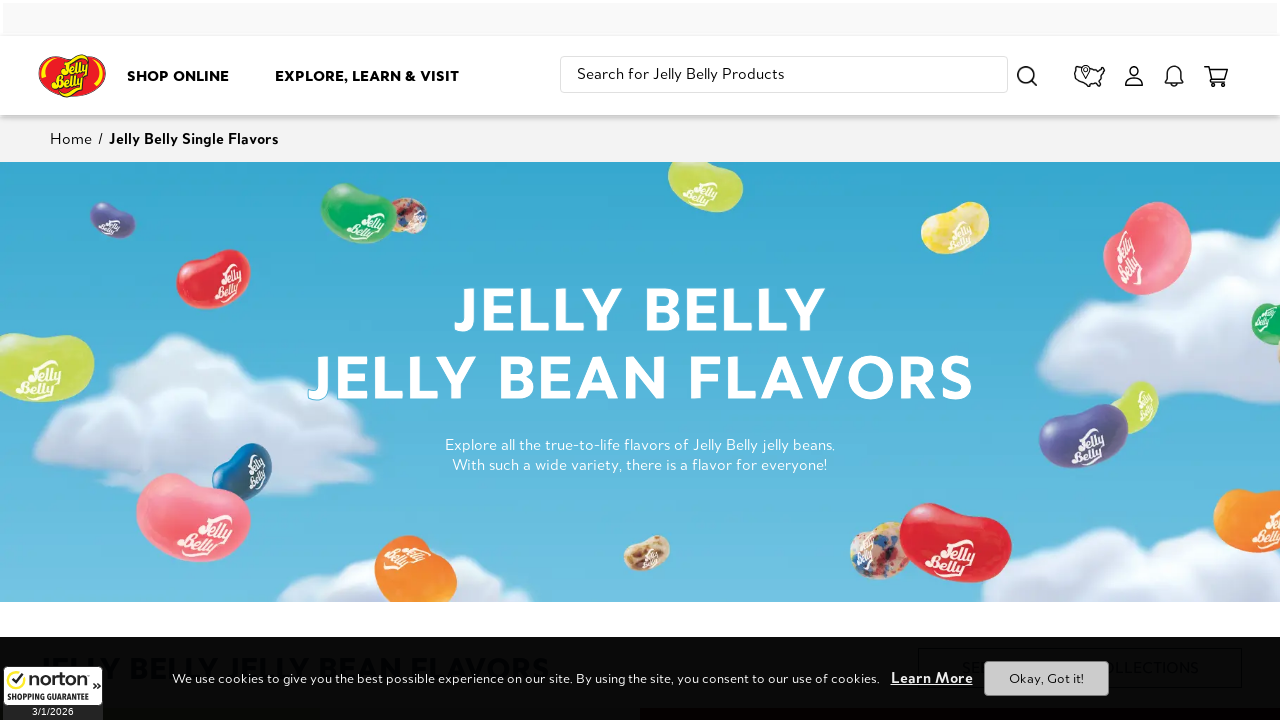

Navigated to Jelly Belly single flavors product page
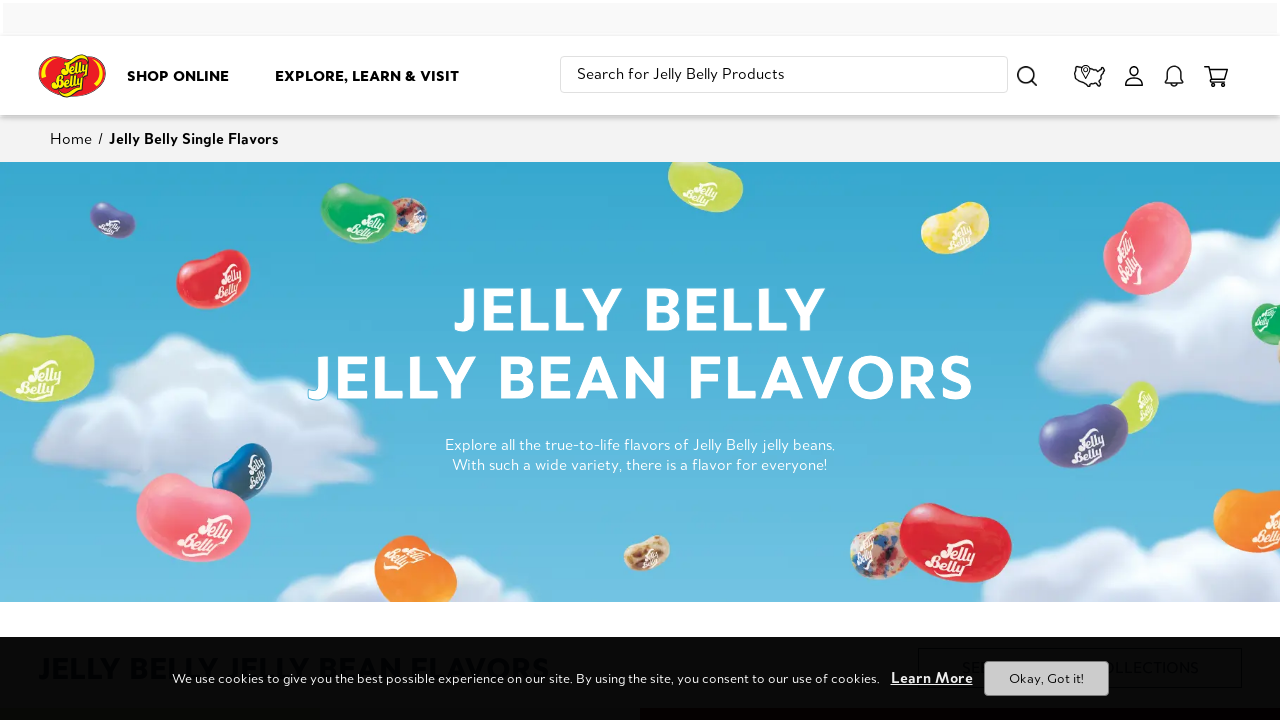

Waited for page content to load (networkidle)
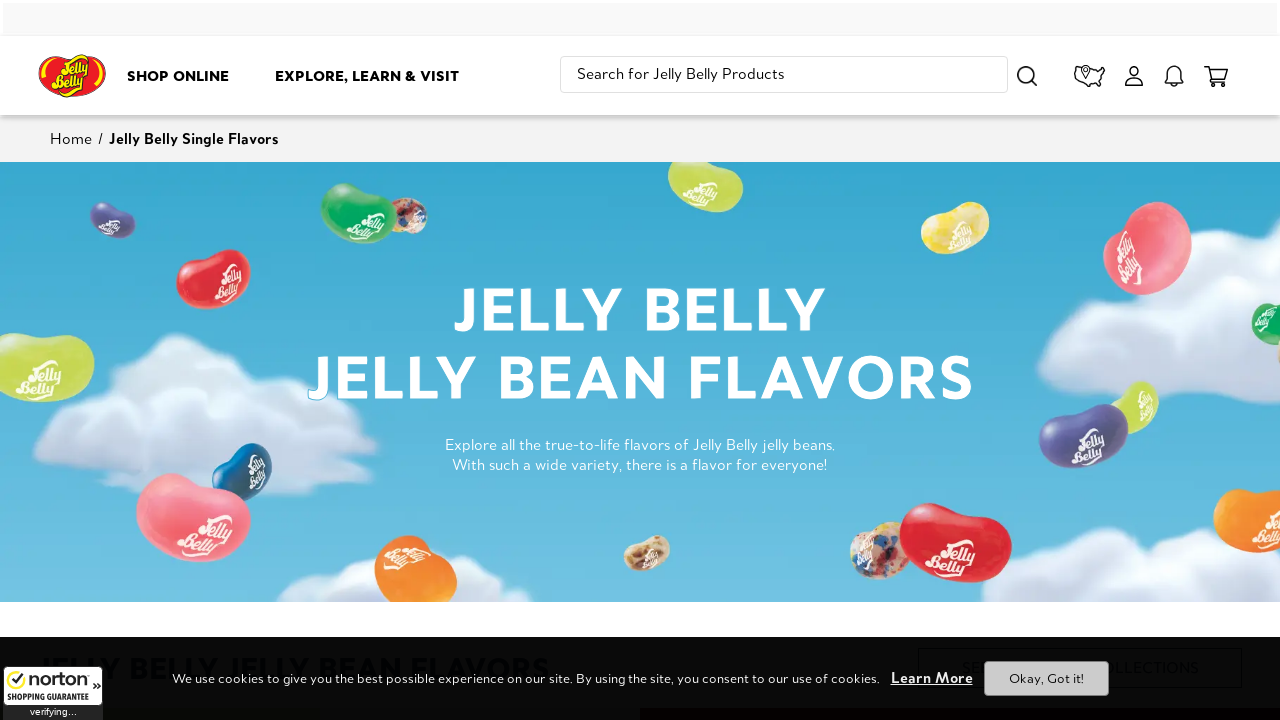

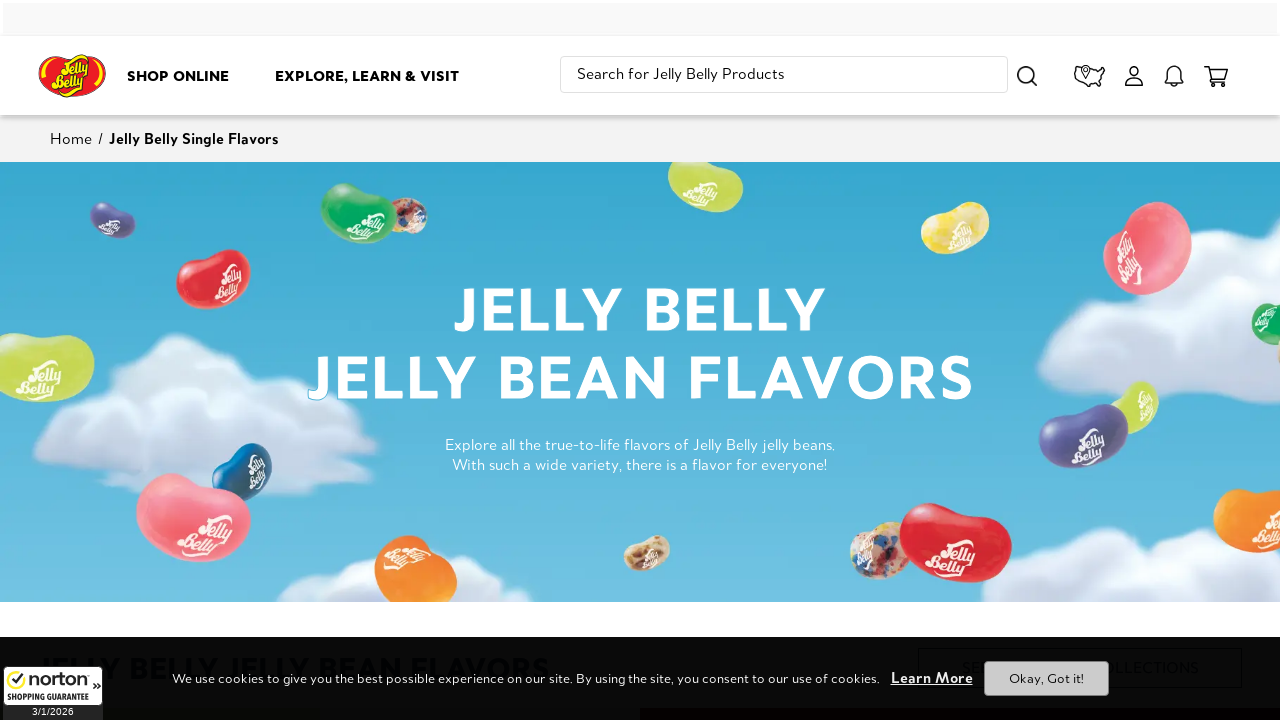